Tests sending keyboard keys using action builder by pressing the TAB key and verifying the result text displays the correct key pressed.

Starting URL: http://the-internet.herokuapp.com/key_presses

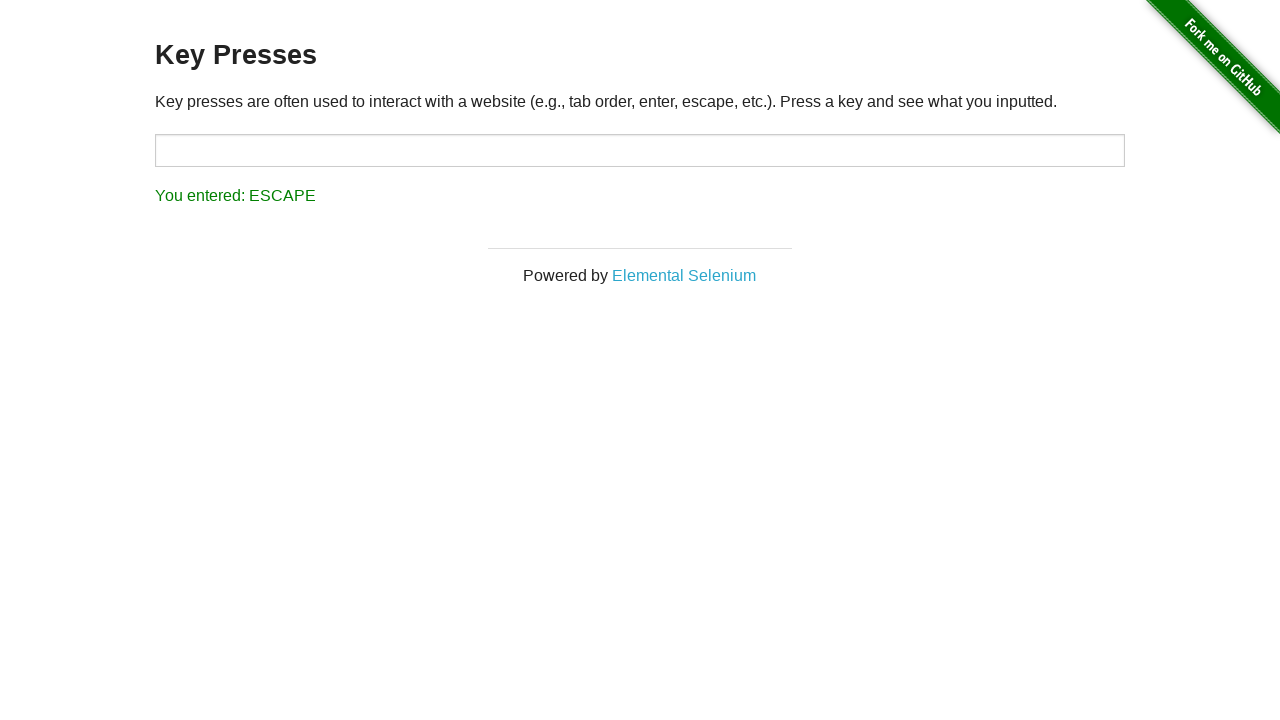

Pressed TAB key on the page
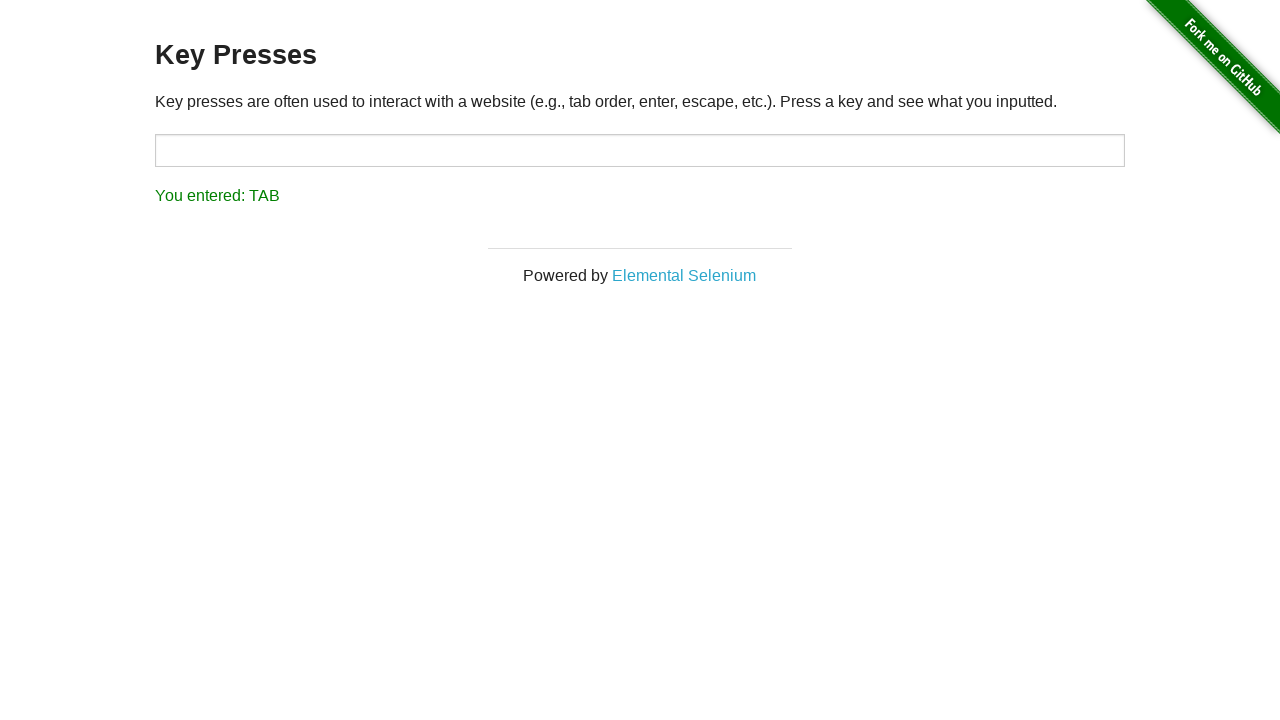

Waited for result element to appear
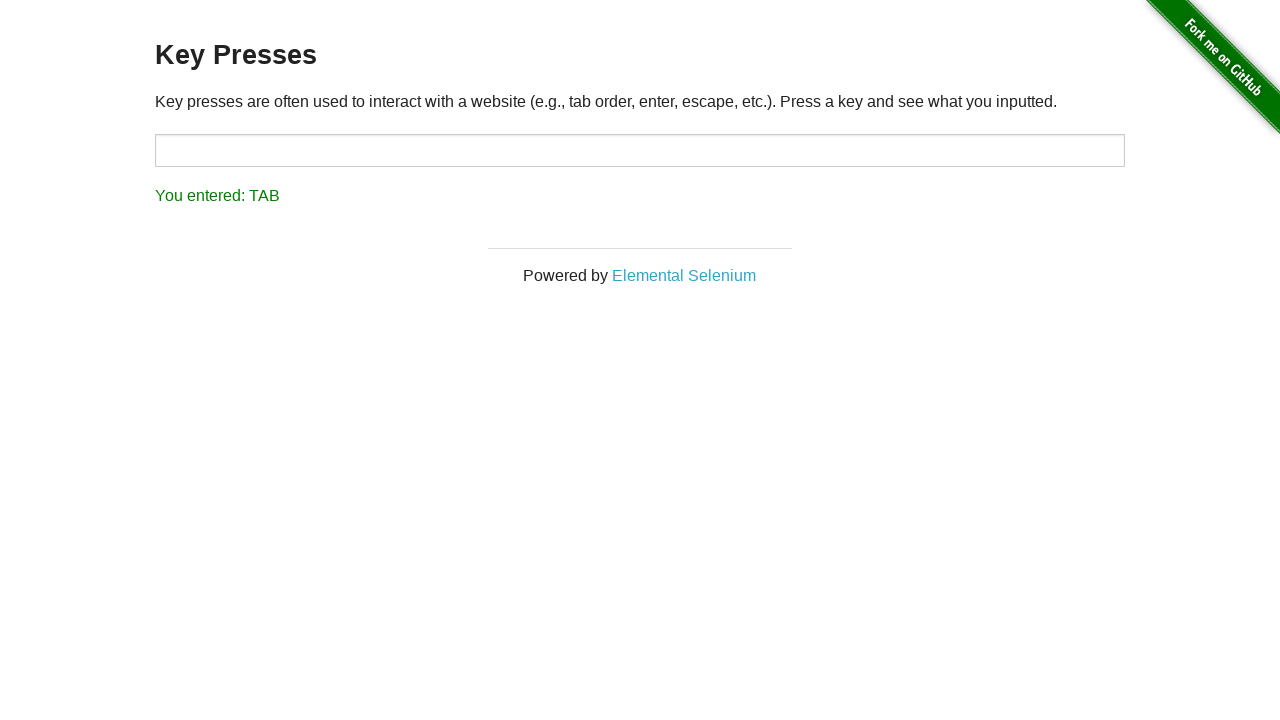

Retrieved result text content
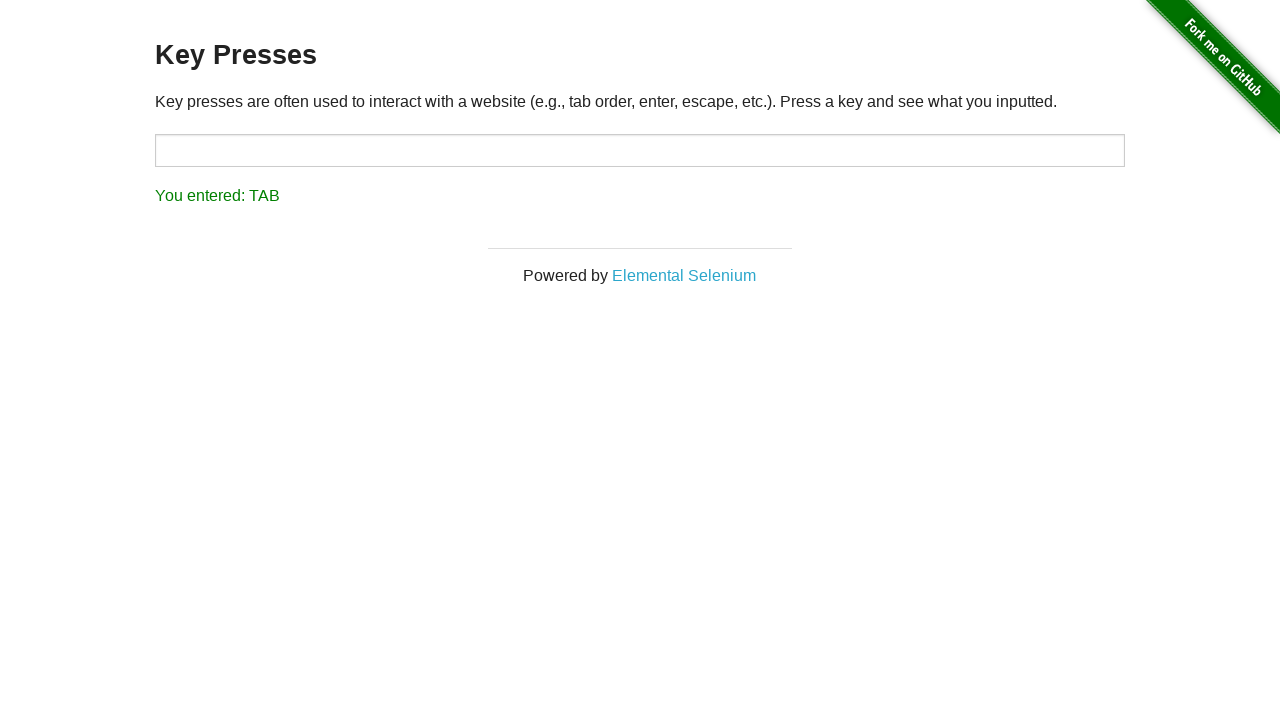

Verified result text displays 'You entered: TAB'
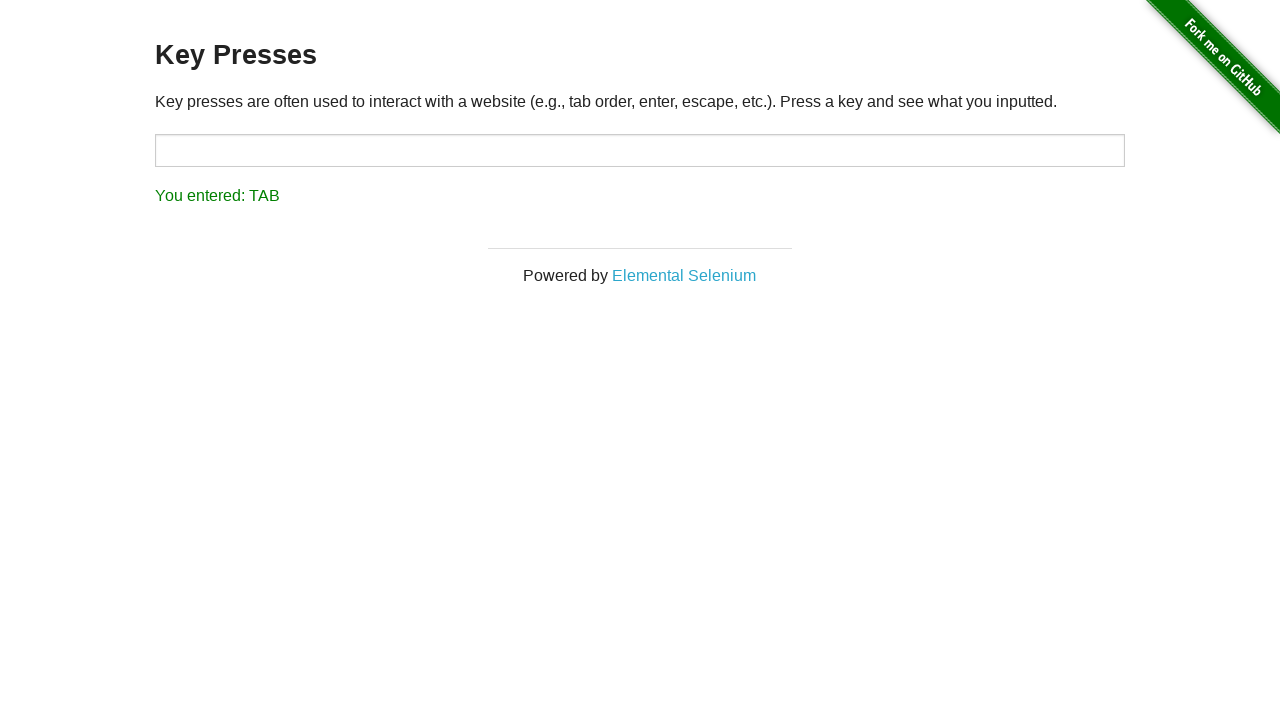

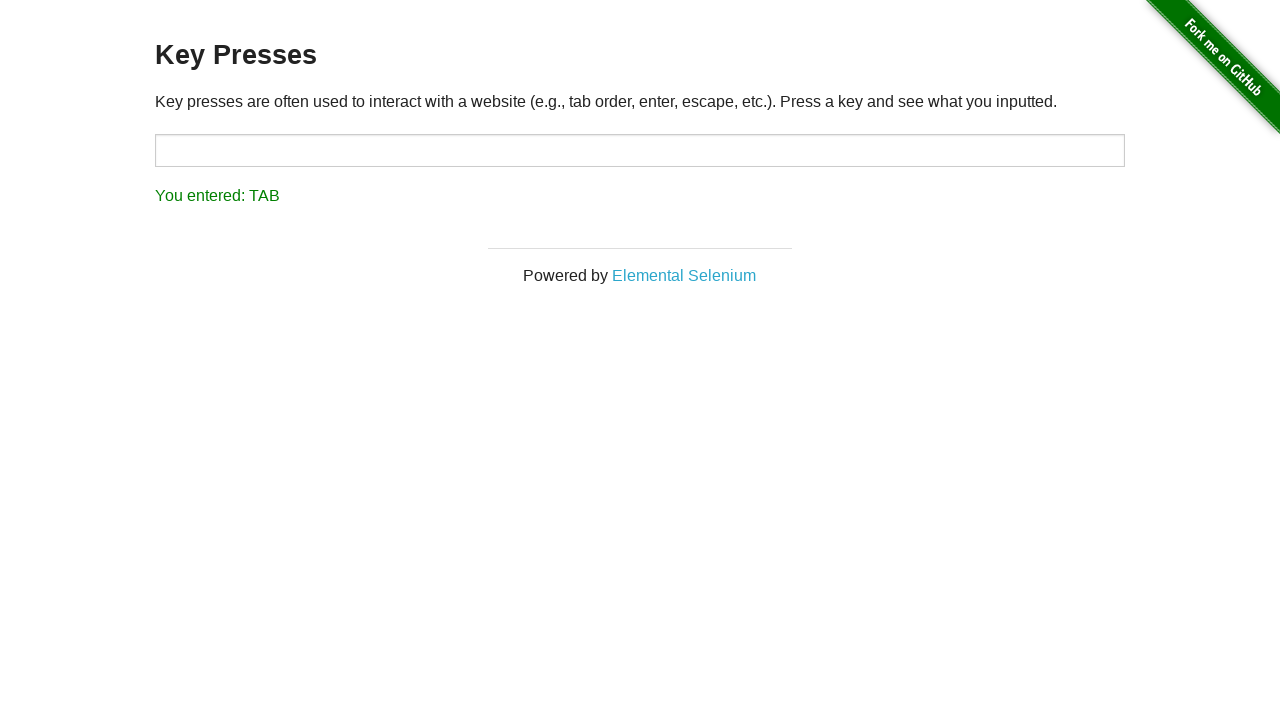